Tests window handling functionality by clicking a link to open a new window and iterating through all open windows to get their titles

Starting URL: https://practice.expandtesting.com/windows

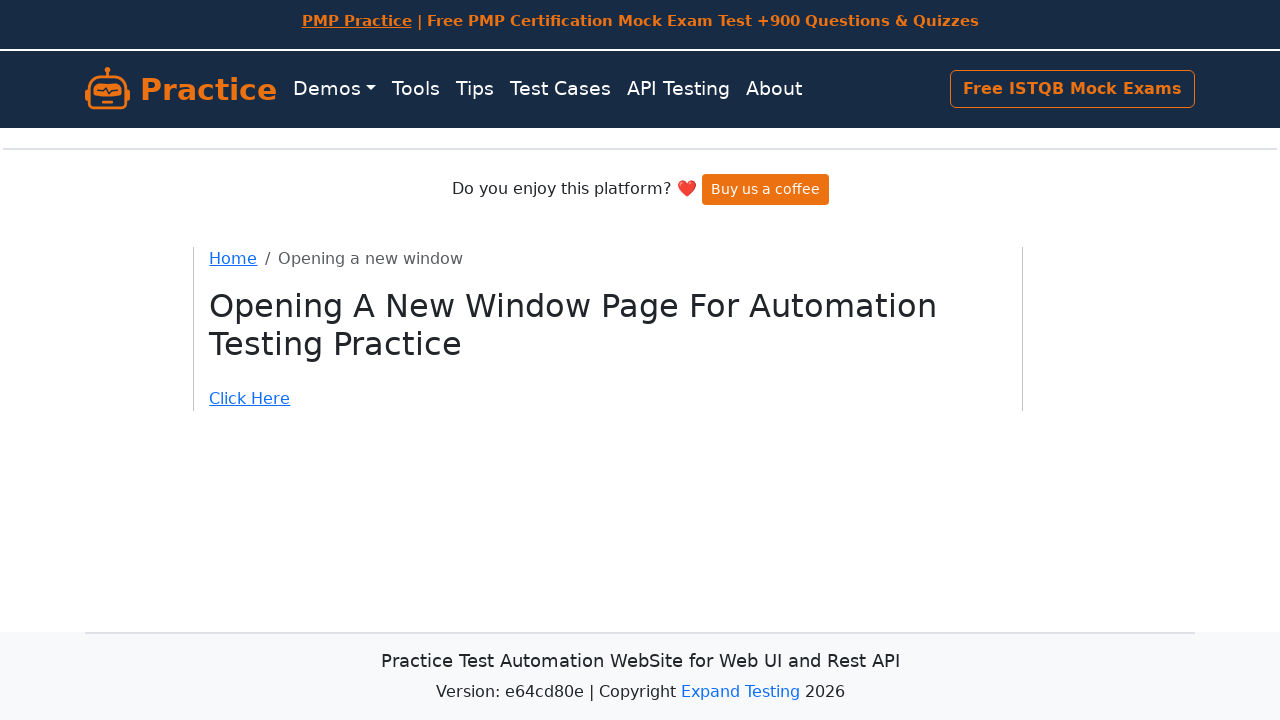

Navigated to windows practice page
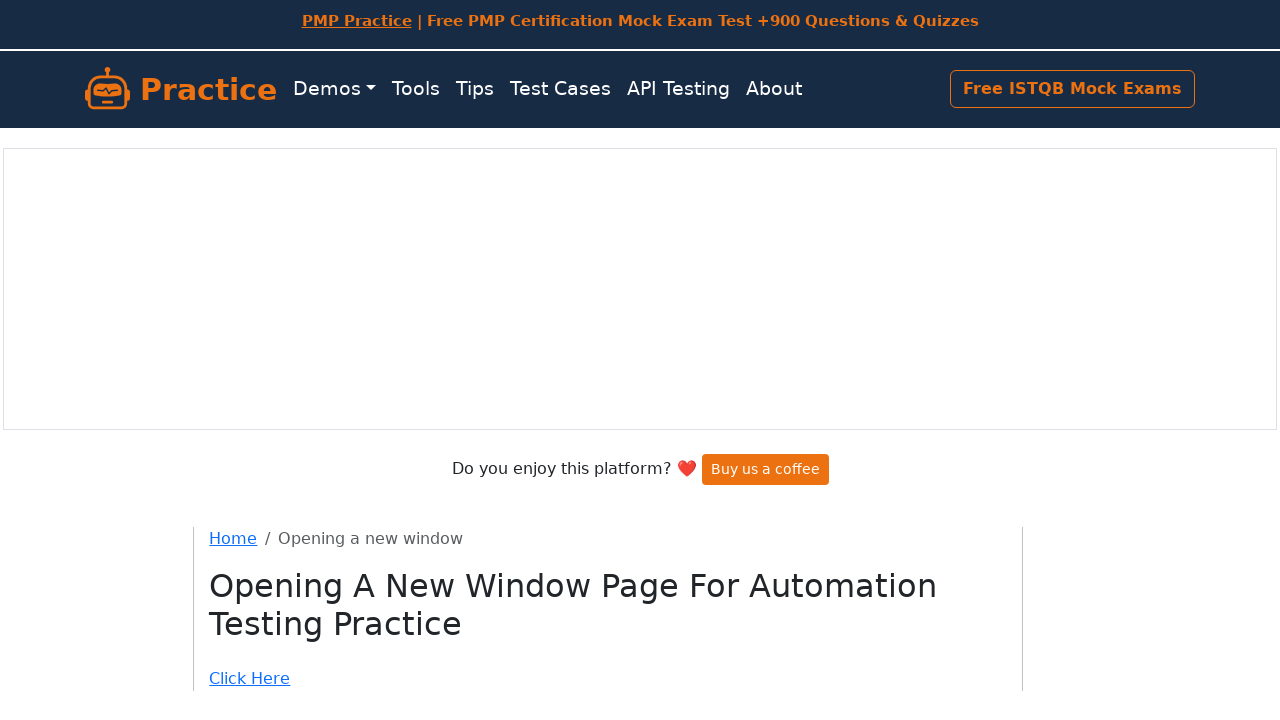

Clicked 'Click Here' link to open a new window at (608, 679) on xpath=//a[text()='Click Here']
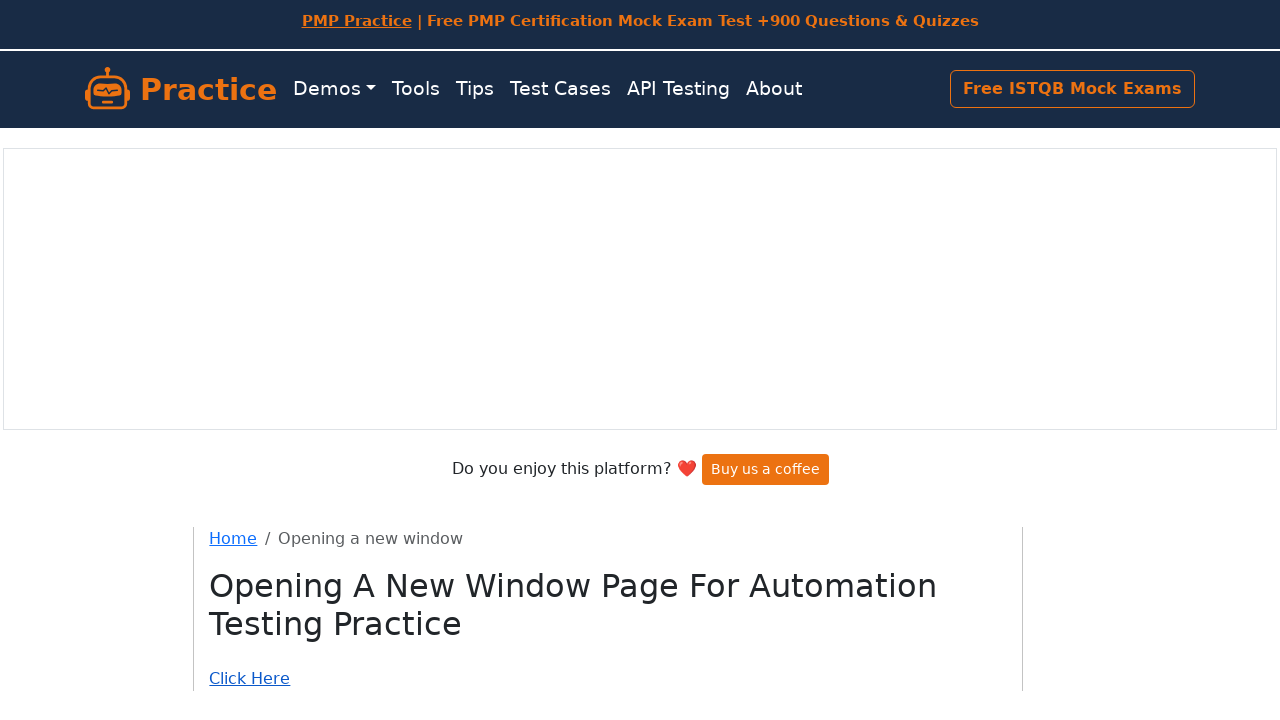

Retrieved all open pages/windows from context
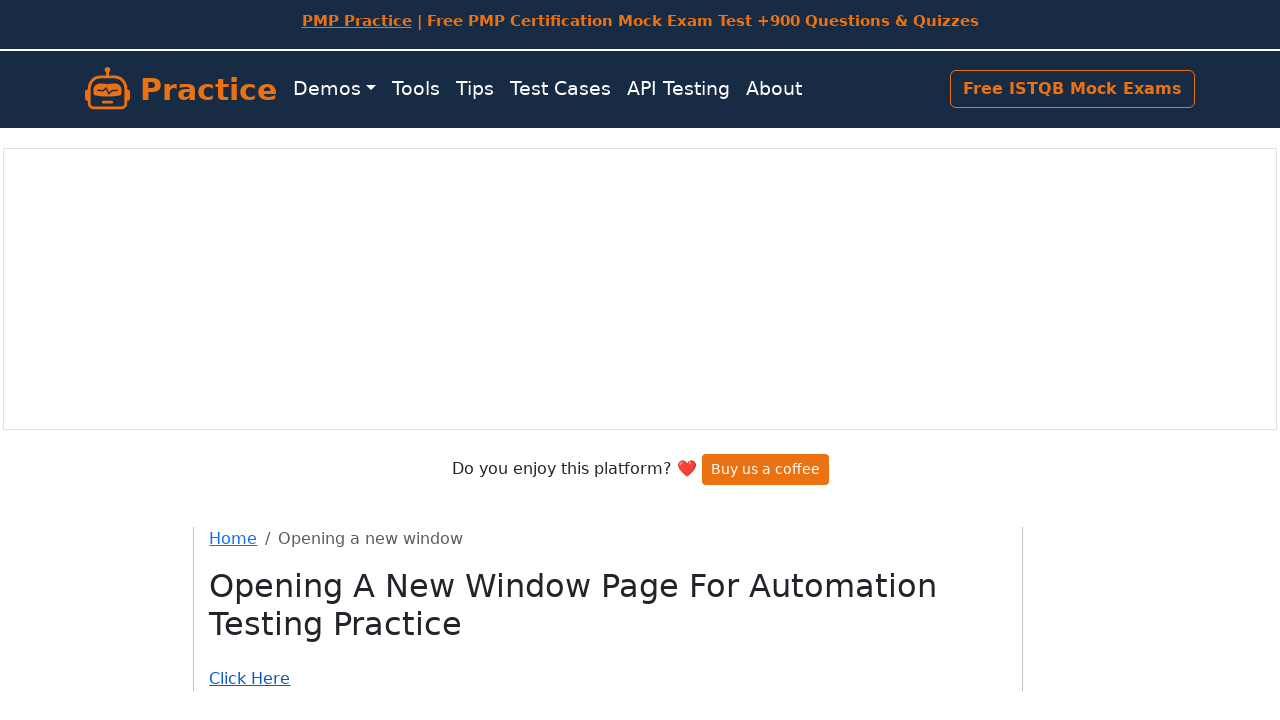

Brought window 'Windows page for Automation Testing Practice' to focus
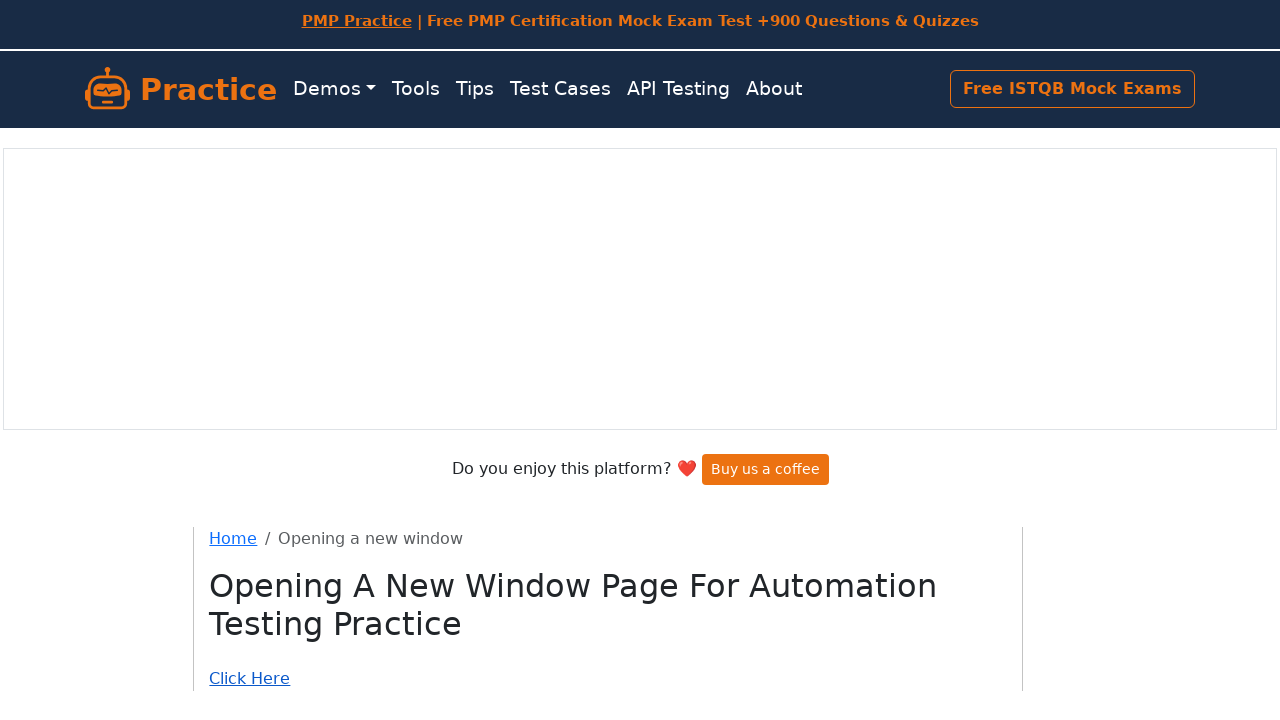

Waited for page load state on window 'Windows page for Automation Testing Practice'
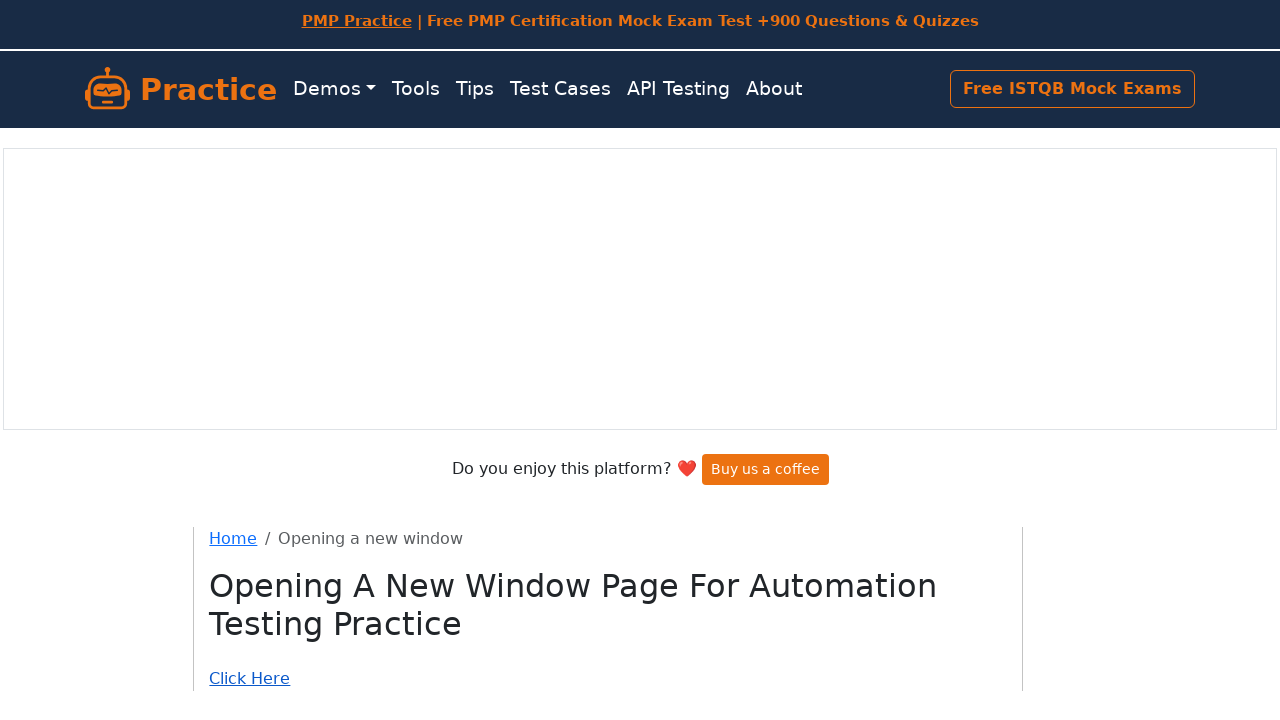

Printed window title: Windows page for Automation Testing Practice
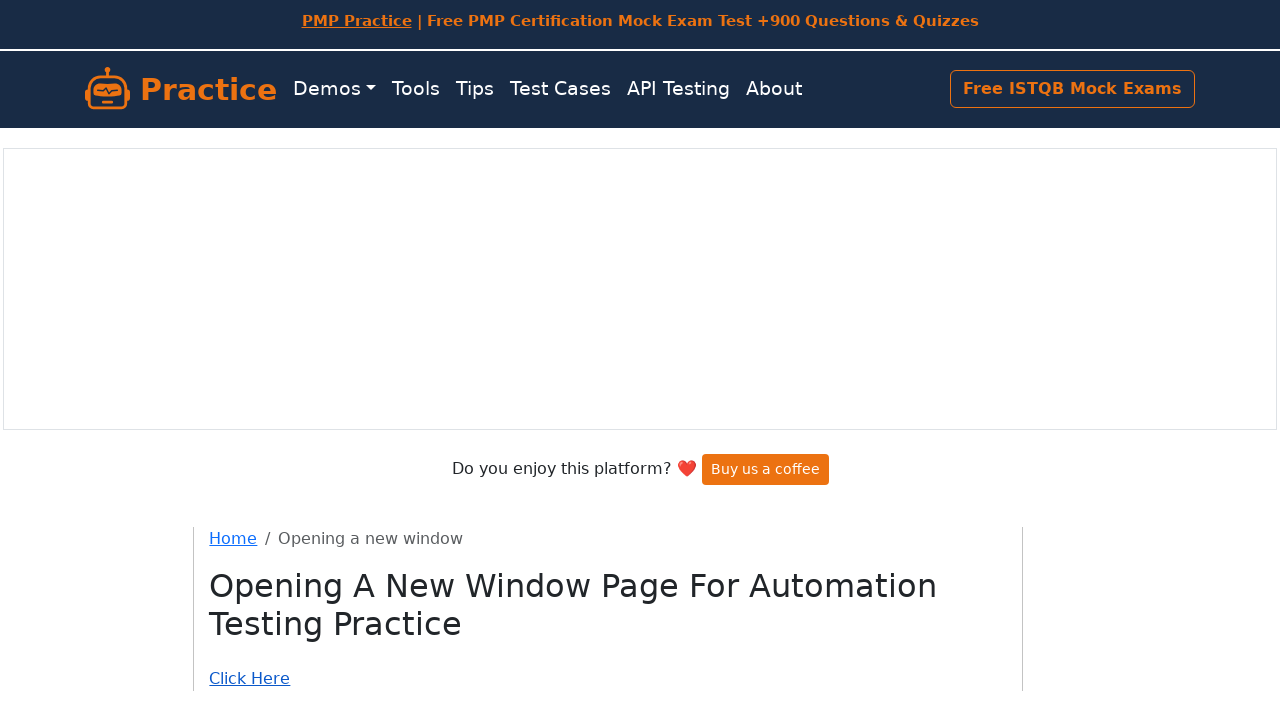

Brought window 'Example of a new window' to focus
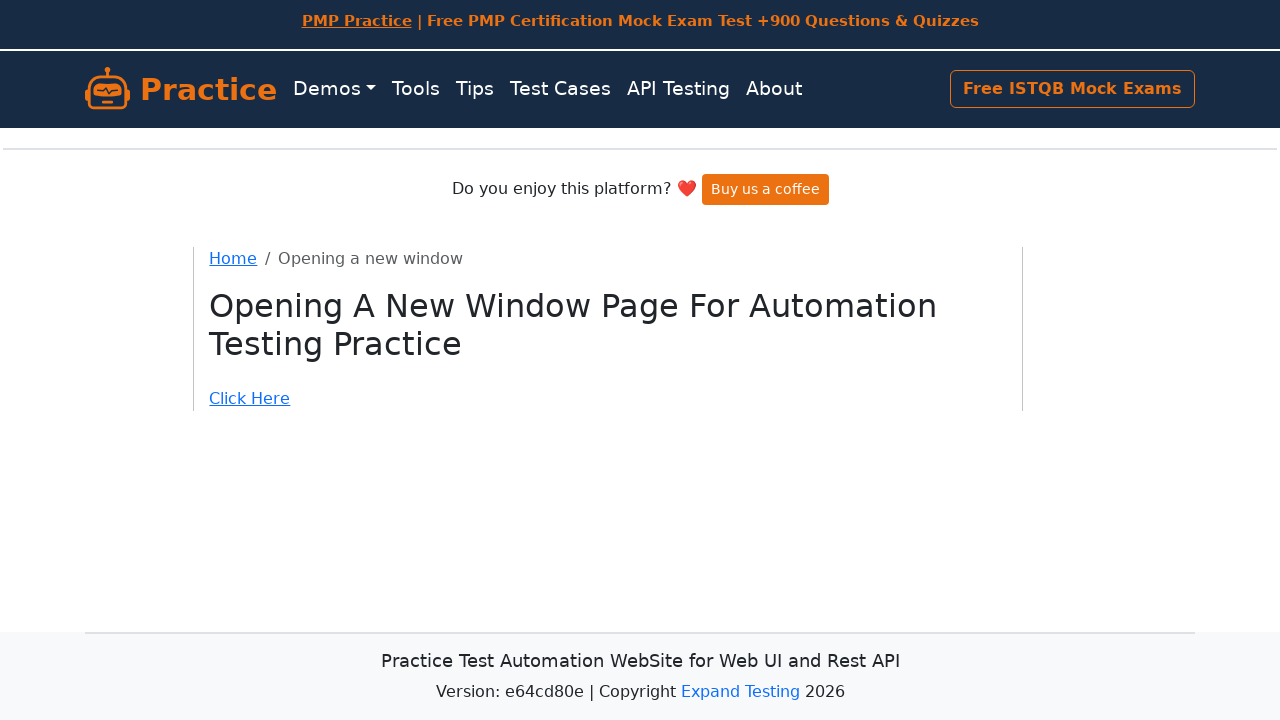

Waited for page load state on window 'Example of a new window'
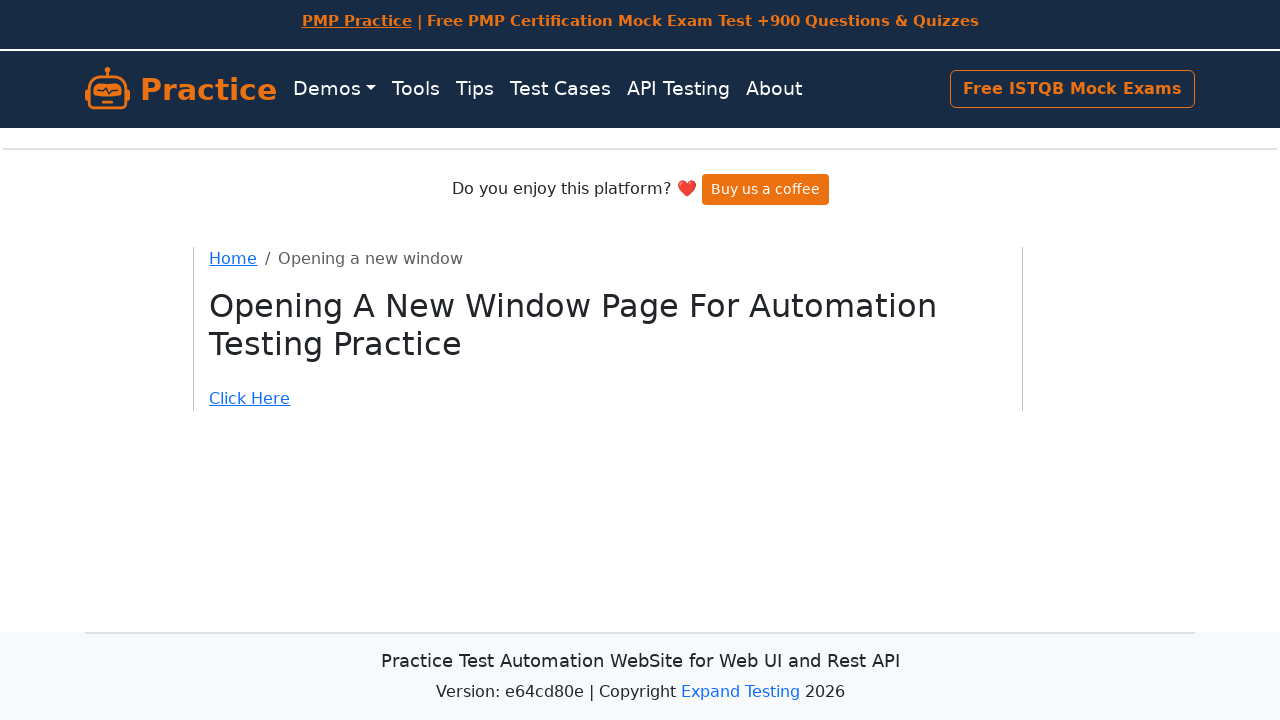

Printed window title: Example of a new window
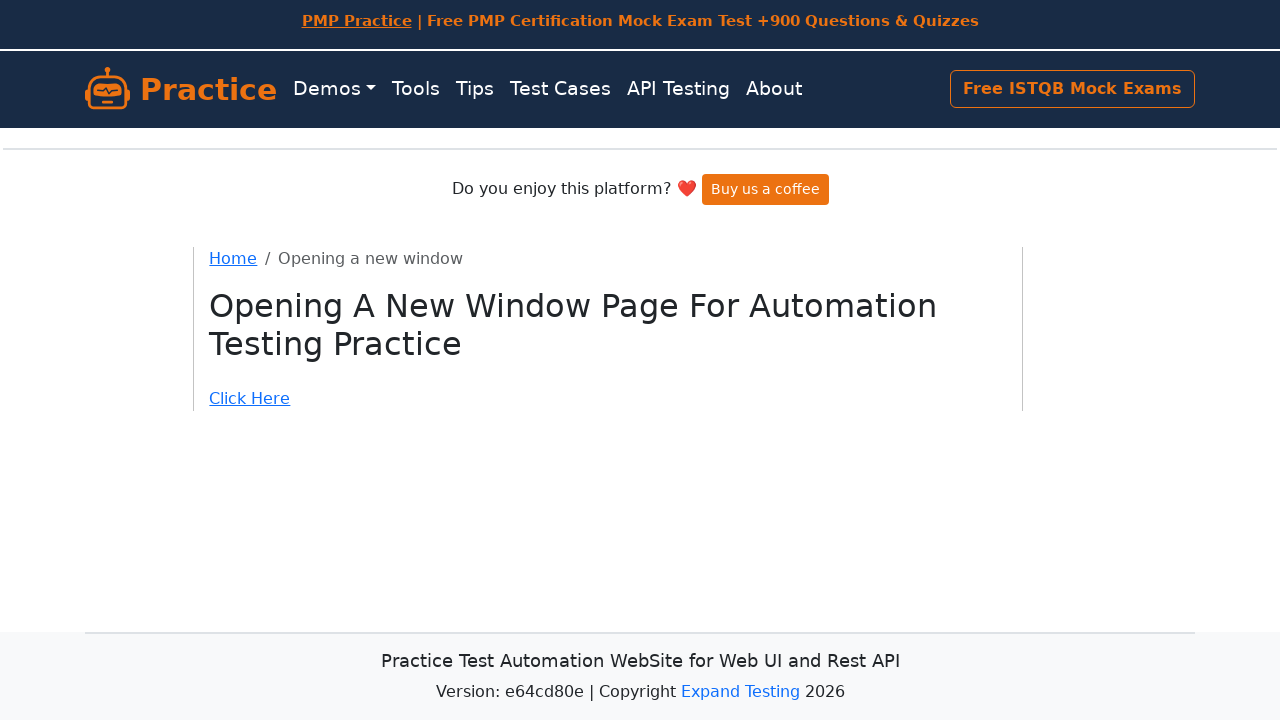

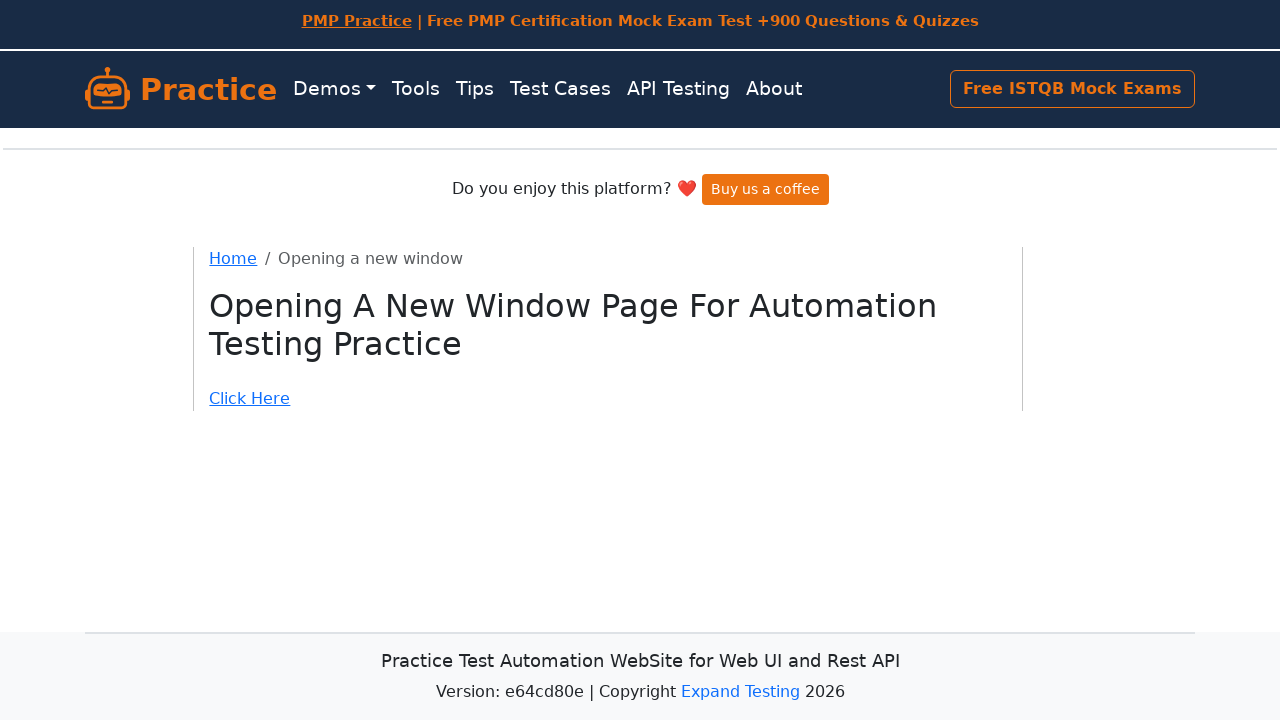